Tests typing confidential text into a password field on the KeePass test form and verifies the value is correctly entered.

Starting URL: https://keepass.info/help/kb/testform.html

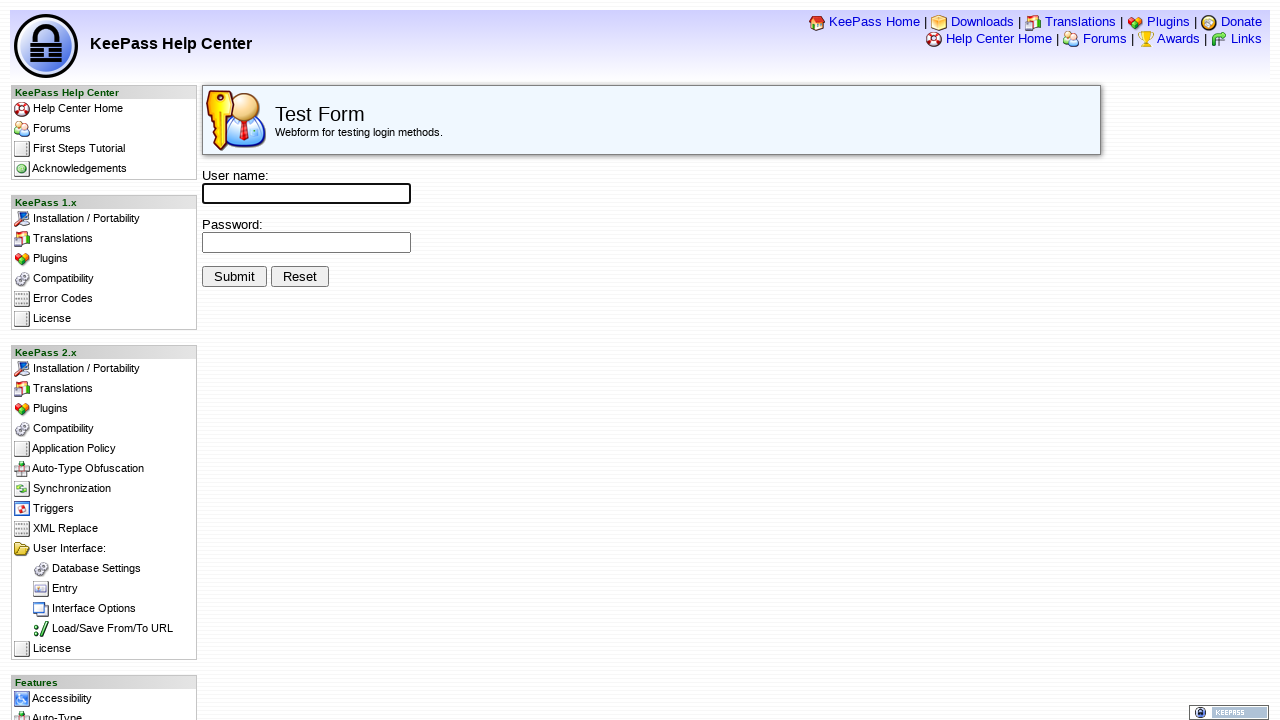

Password field selector loaded
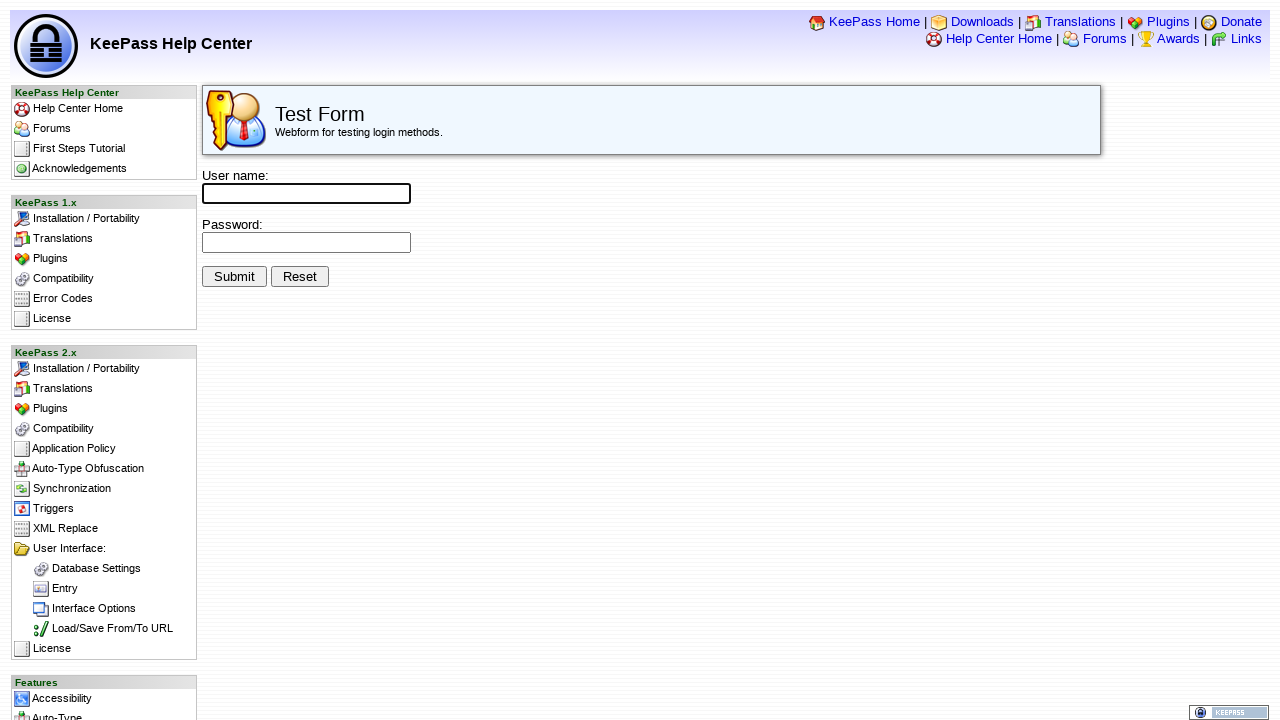

Typed 'Test-Editor' into password field on input[name='pwd']
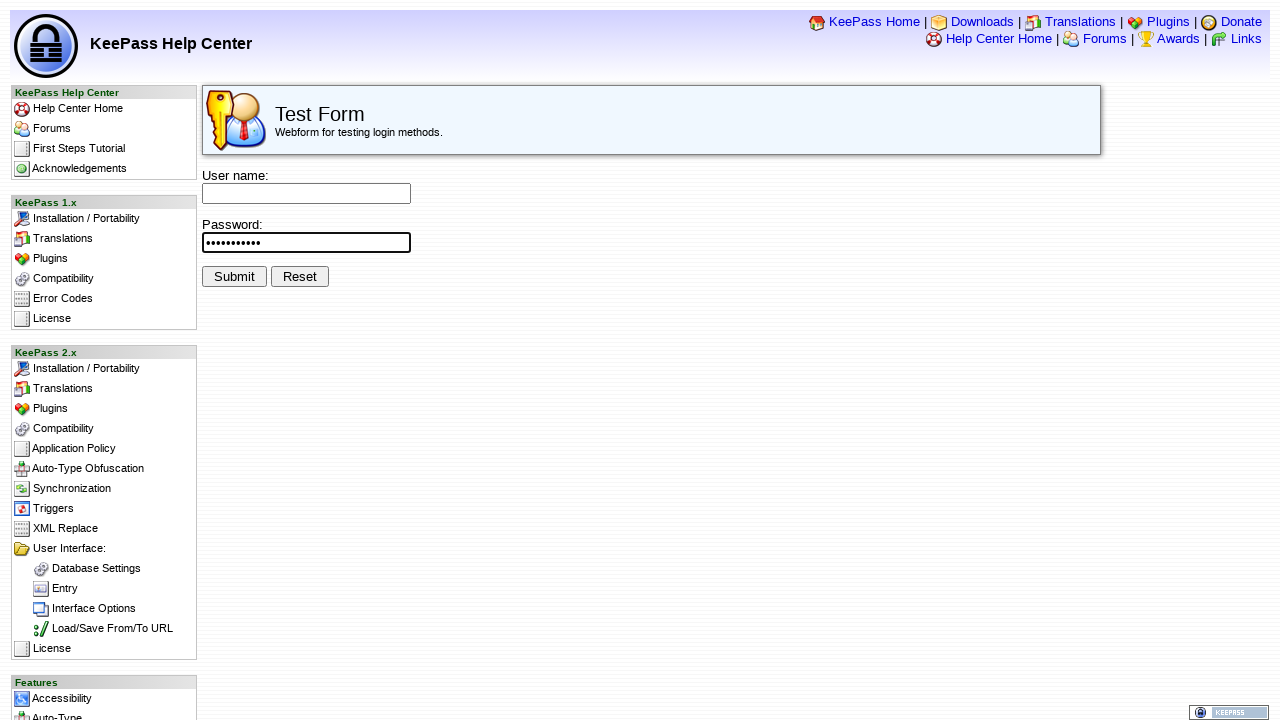

Retrieved password field value
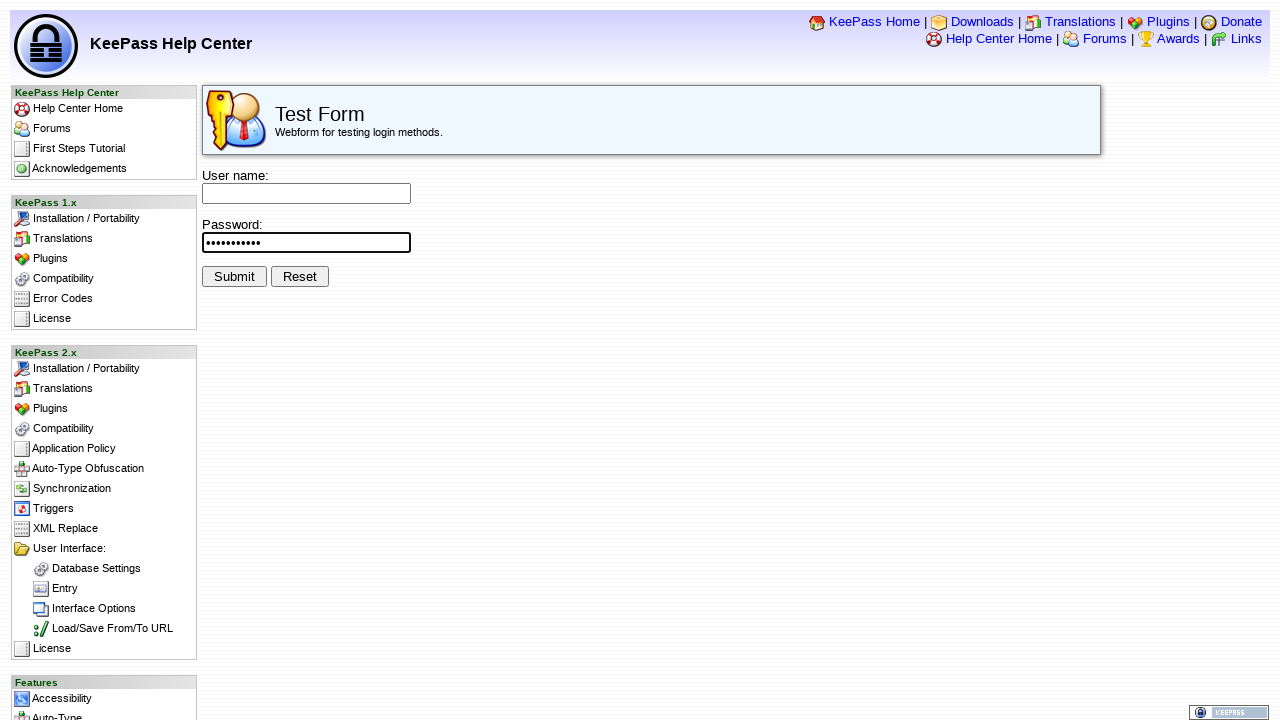

Asserted password field contains correct value 'Test-Editor'
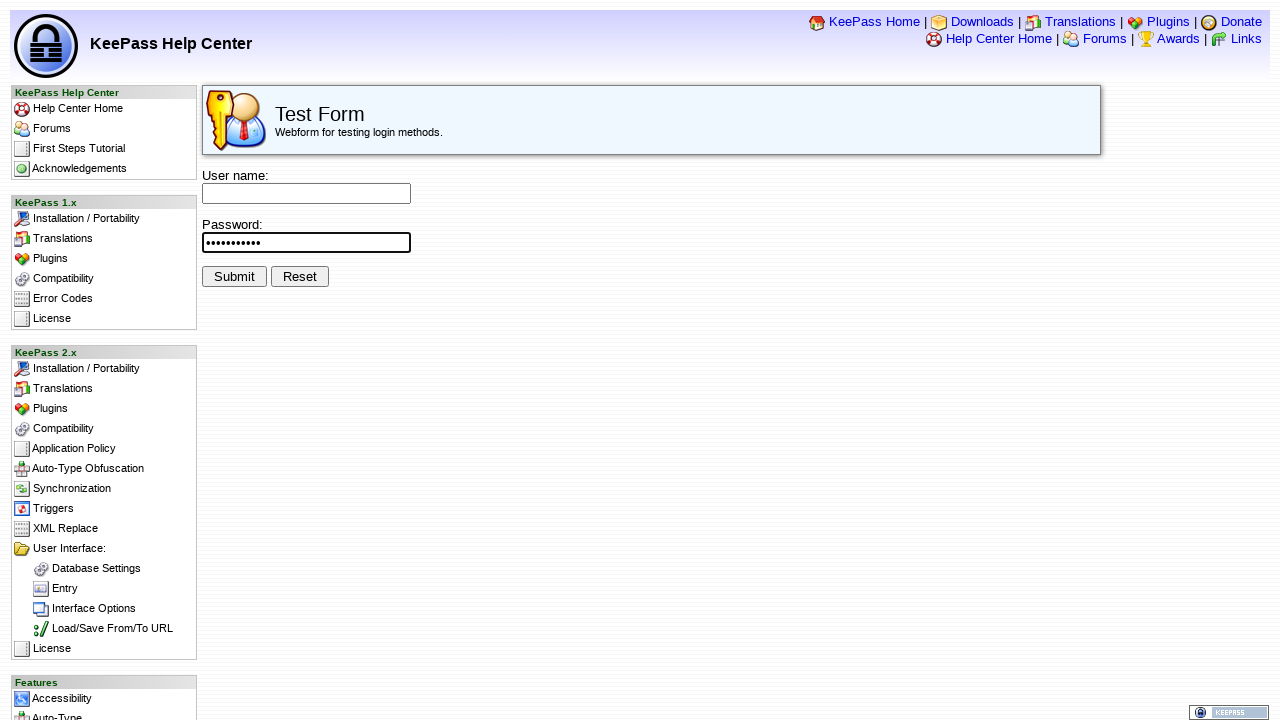

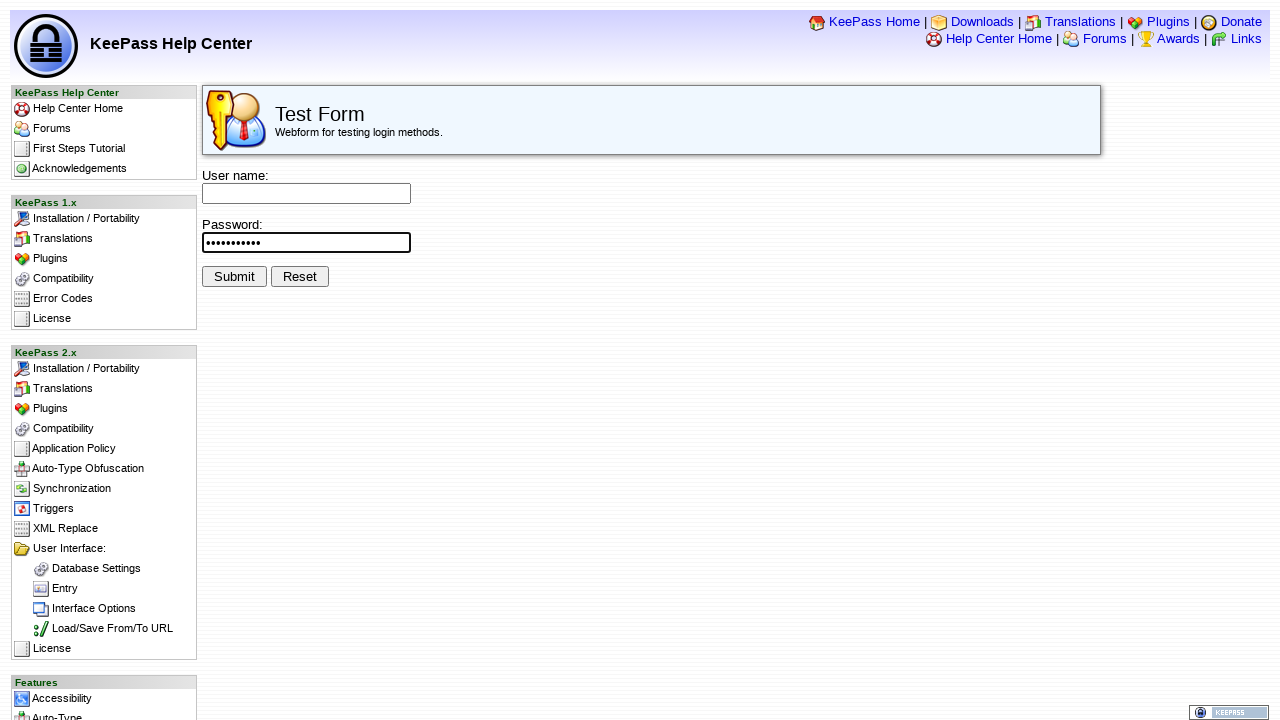